Tests simple link by clicking it and navigating to the destination

Starting URL: https://demoqa.com/links

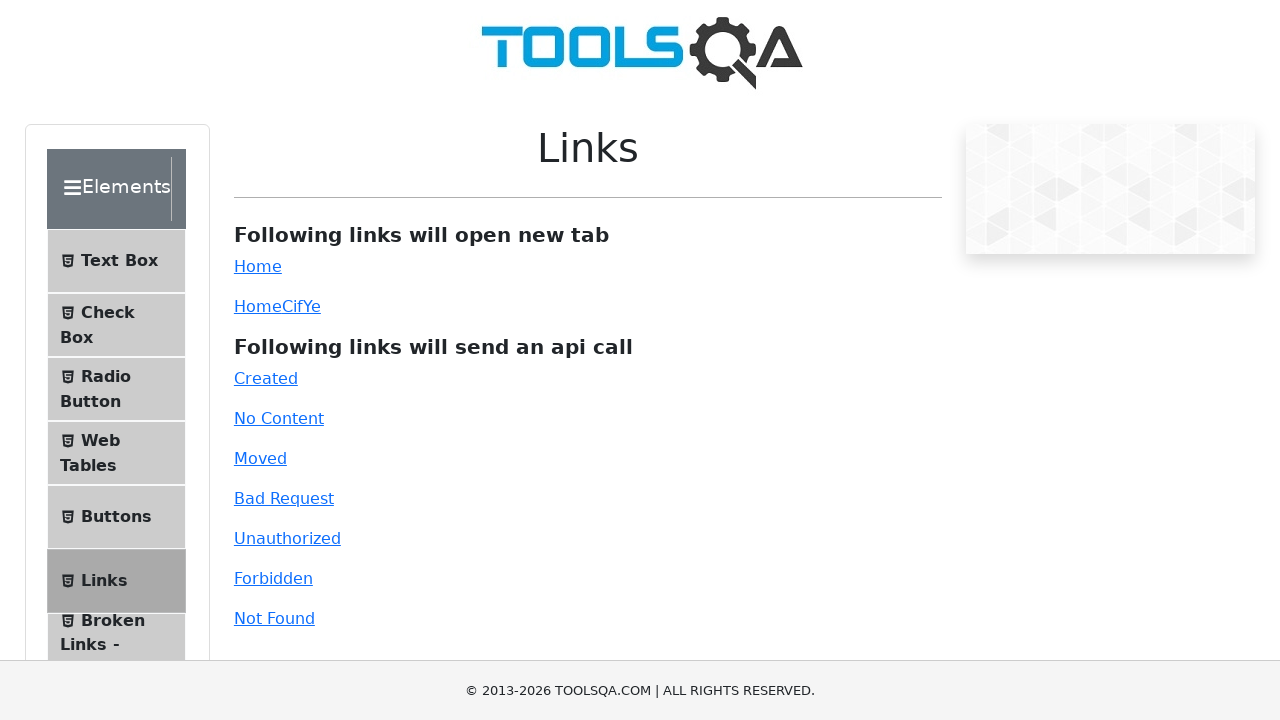

Clicked the simple link element at (258, 266) on #simpleLink
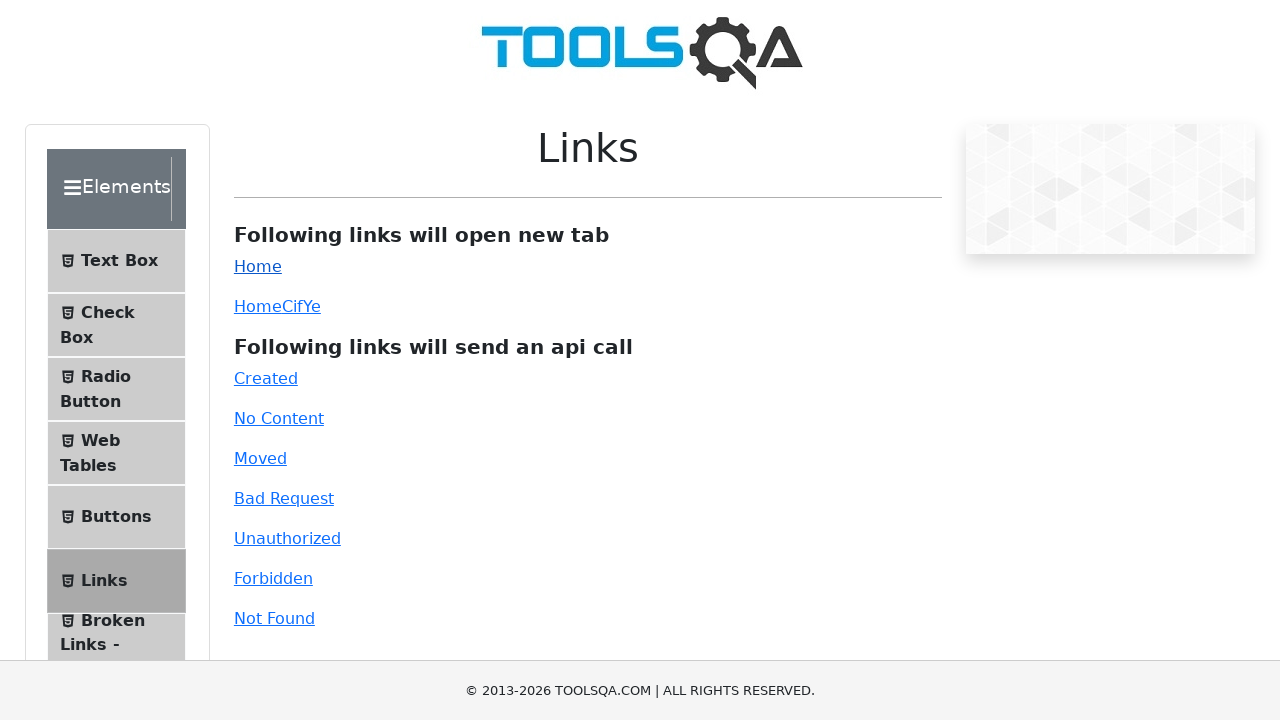

New page/tab opened from simple link click
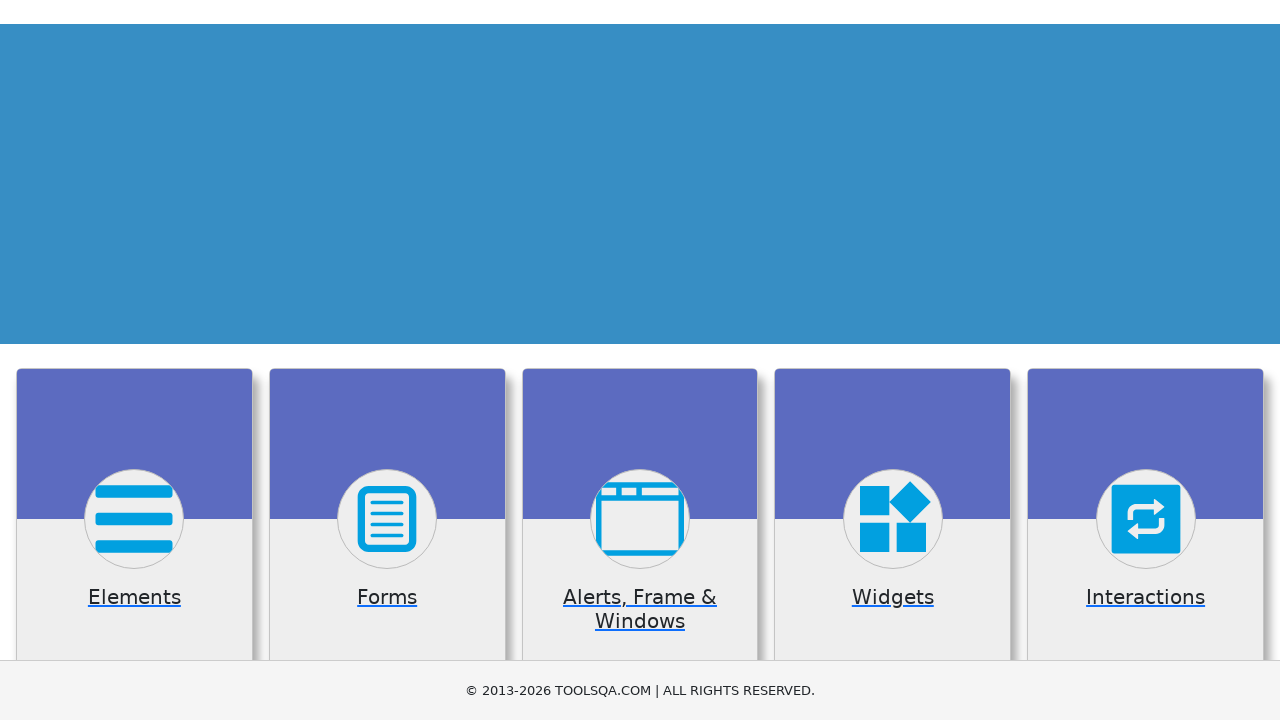

New page finished loading
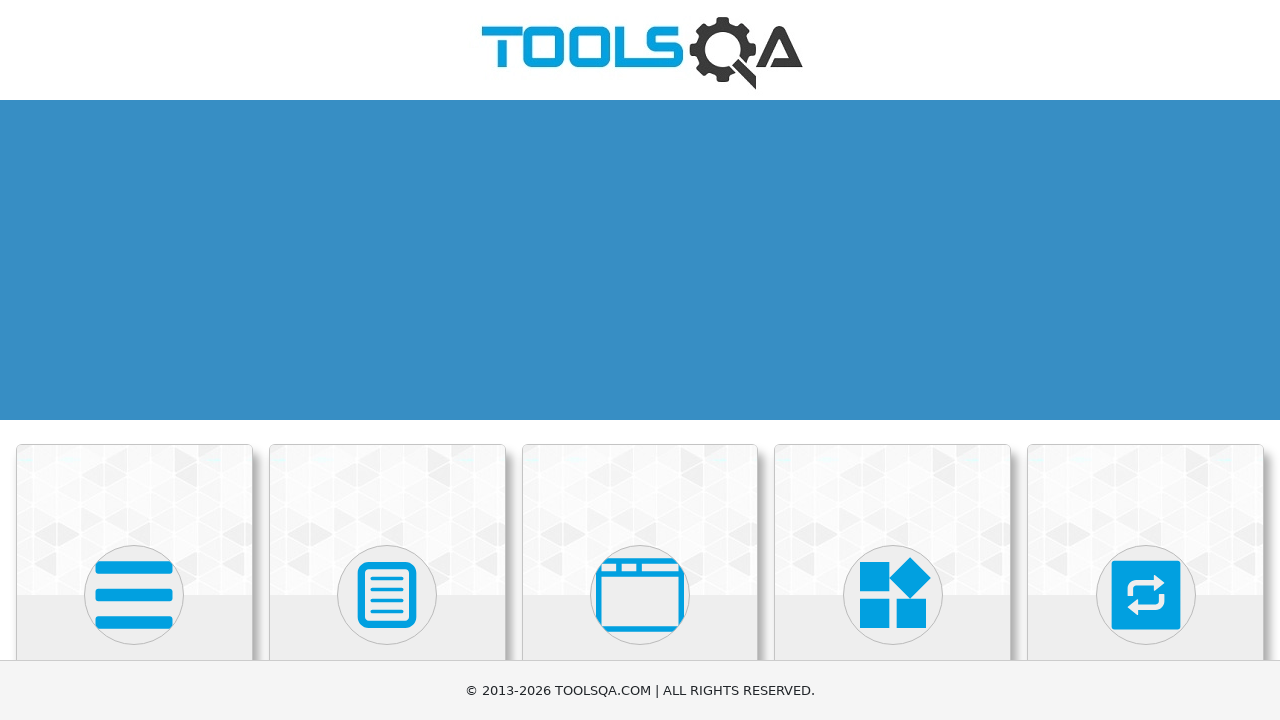

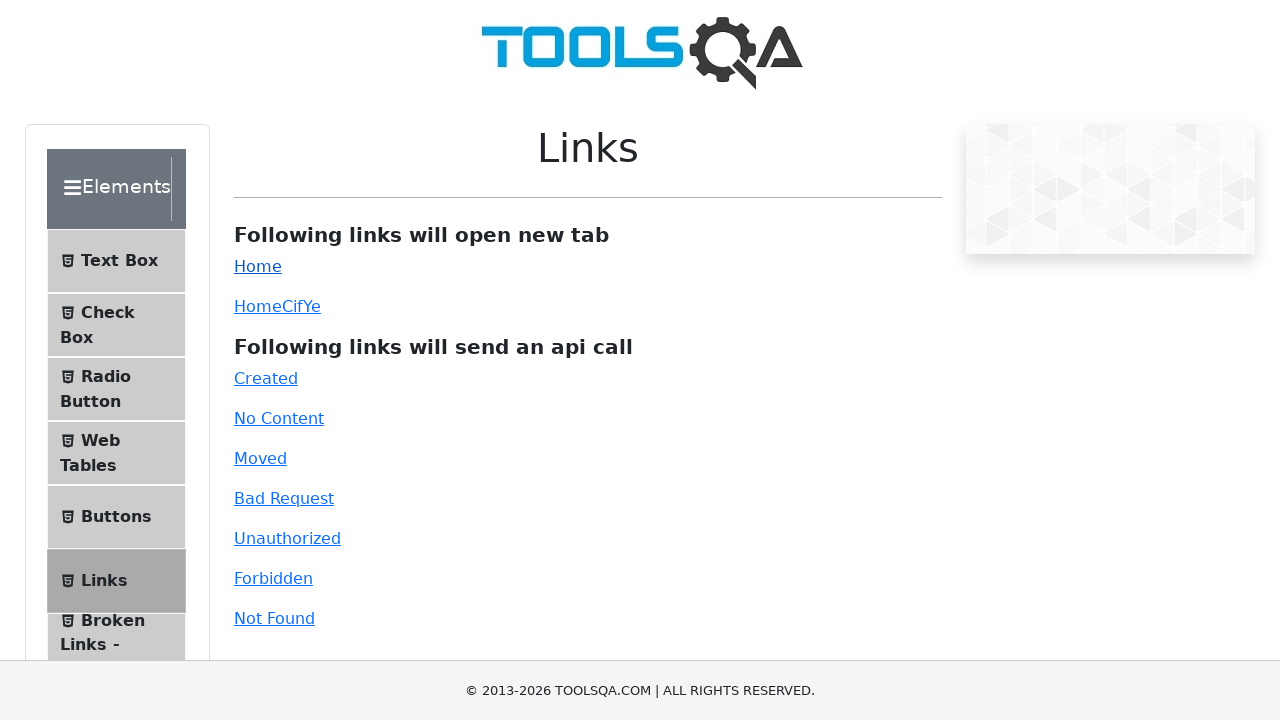